Tests the error message dismiss functionality by clicking login with empty fields and then clicking the X button to close the error message

Starting URL: https://www.saucedemo.com/

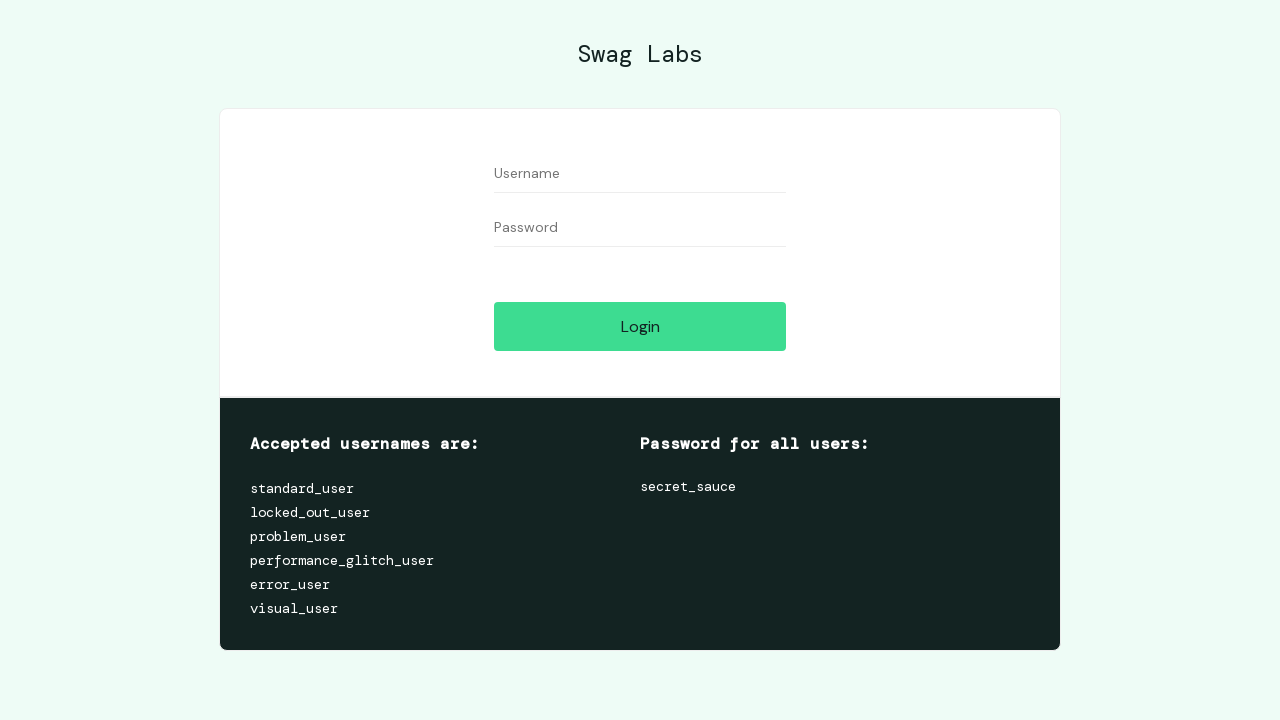

Clicked login button without entering credentials to trigger error message at (640, 326) on #login-button
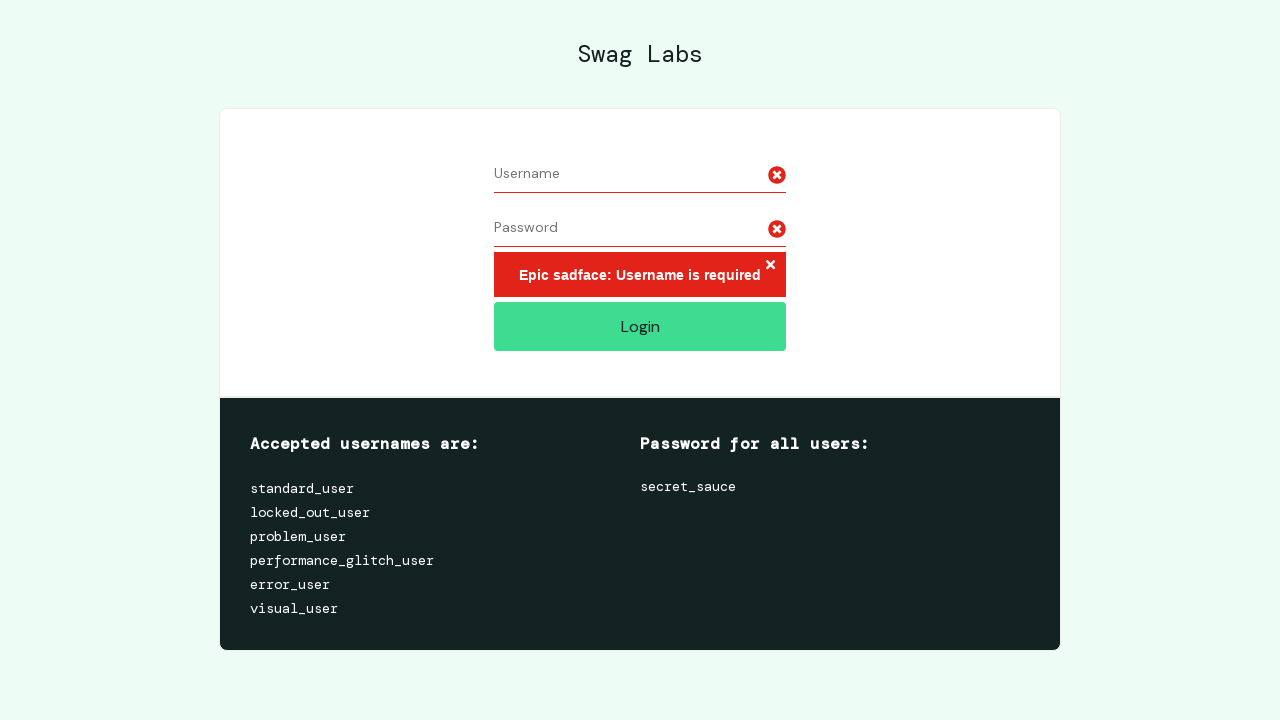

Error message appeared on screen
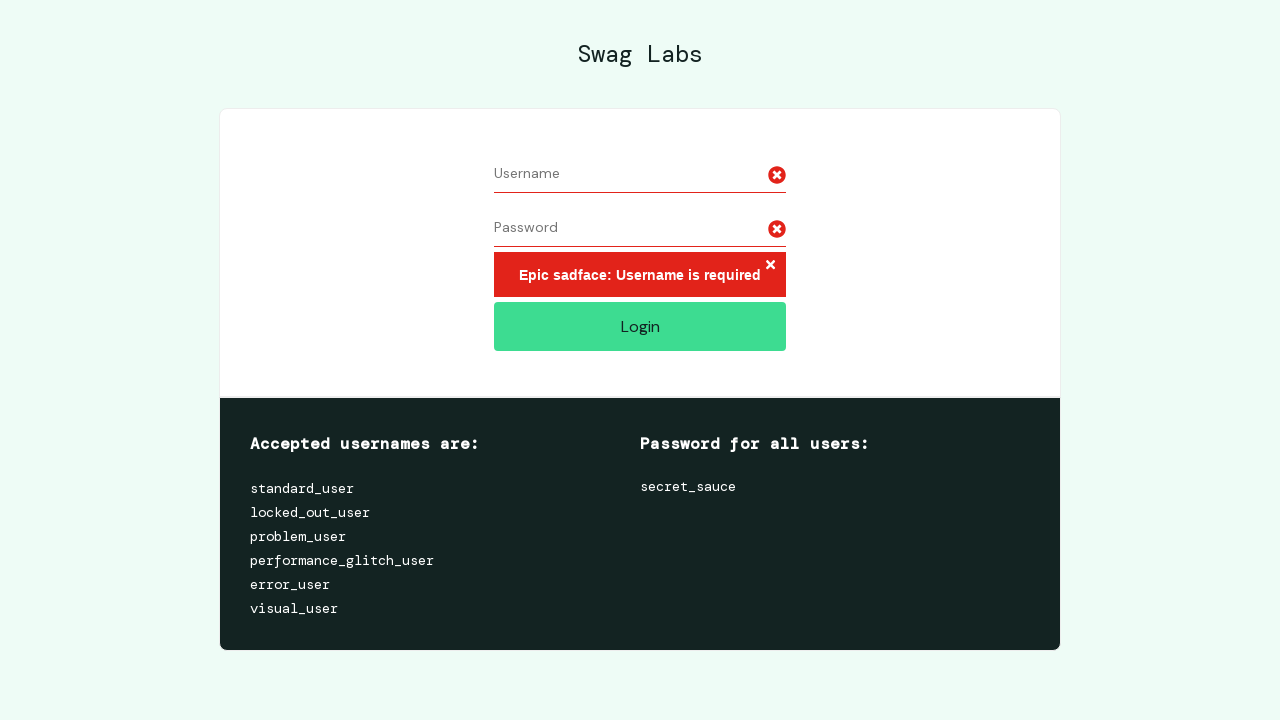

Clicked X button to close error message at (770, 266) on .error-button
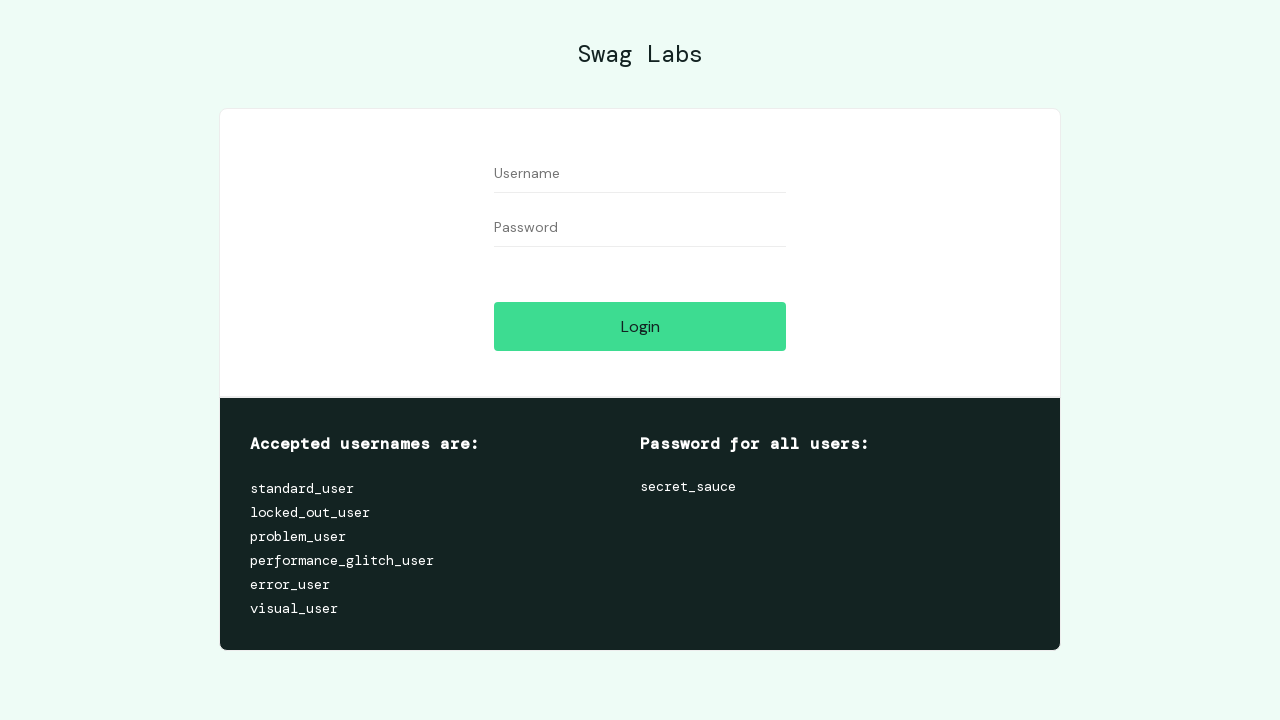

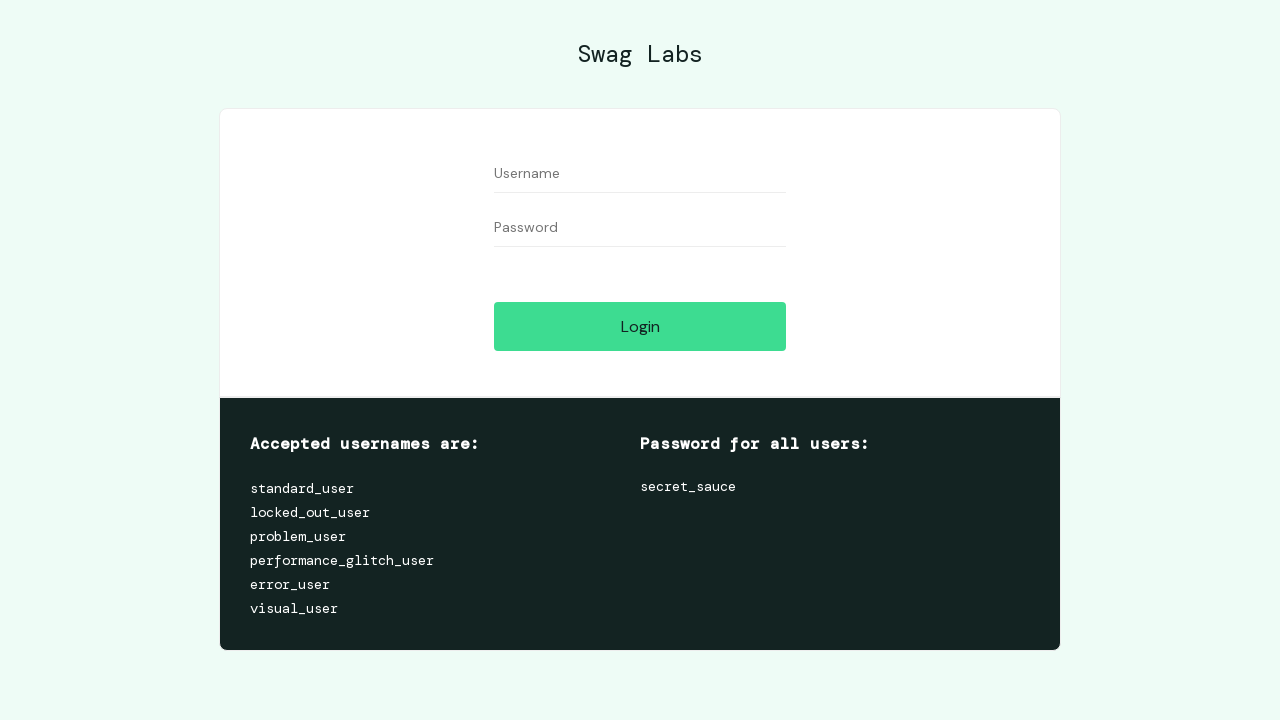